Tests form filling functionality by entering user information into text fields and submitting the form

Starting URL: https://demoqa.com/text-box

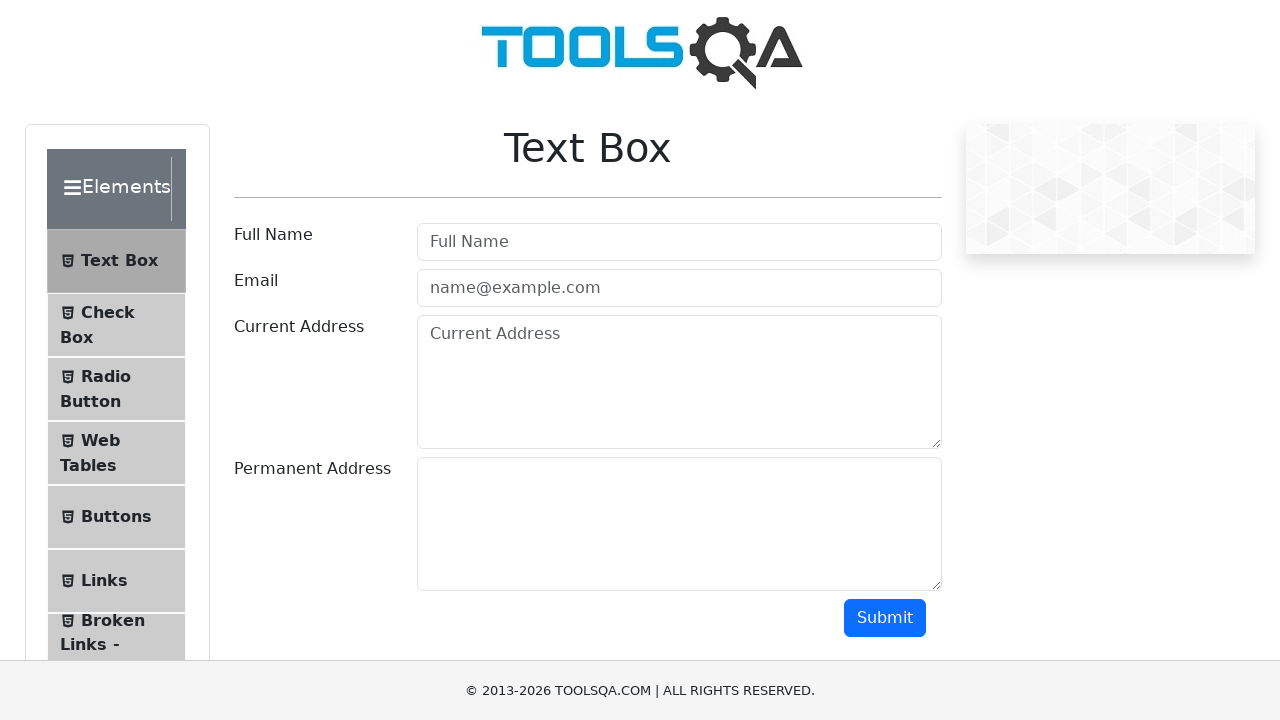

Filled full name field with 'Nurzat' on #userName
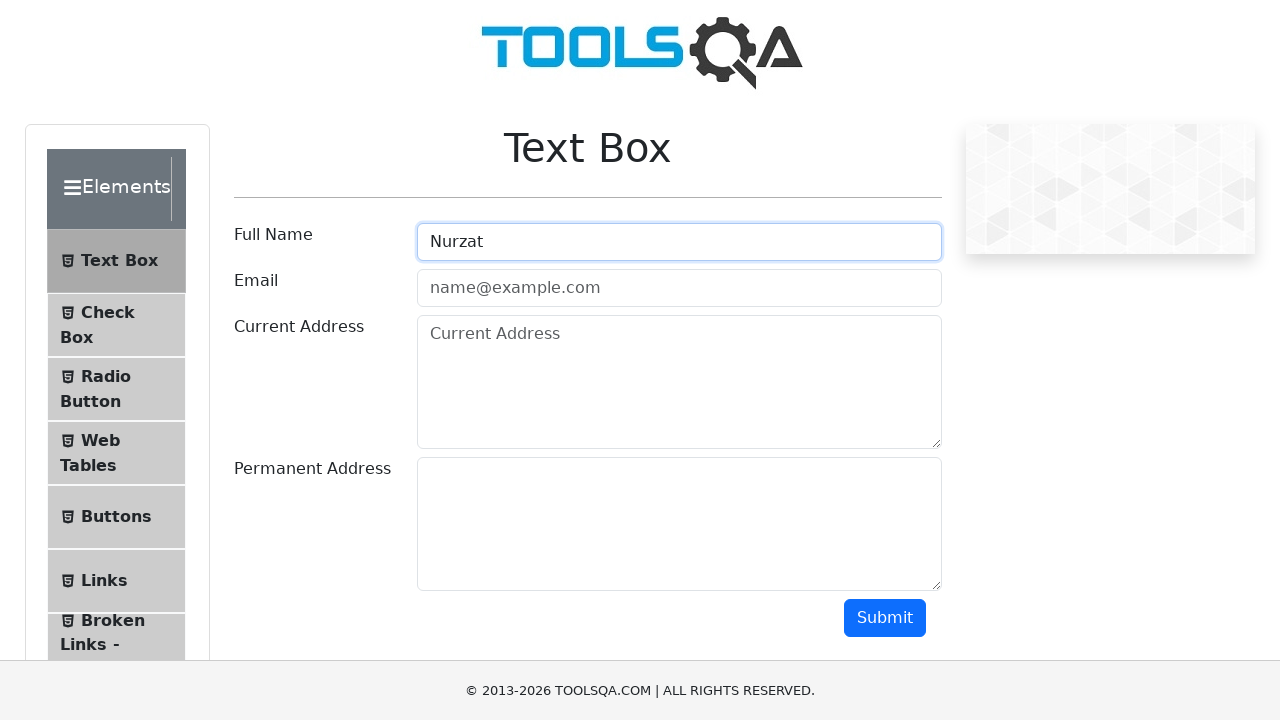

Filled email field with 'Nurzat@gmail.com' on #userEmail
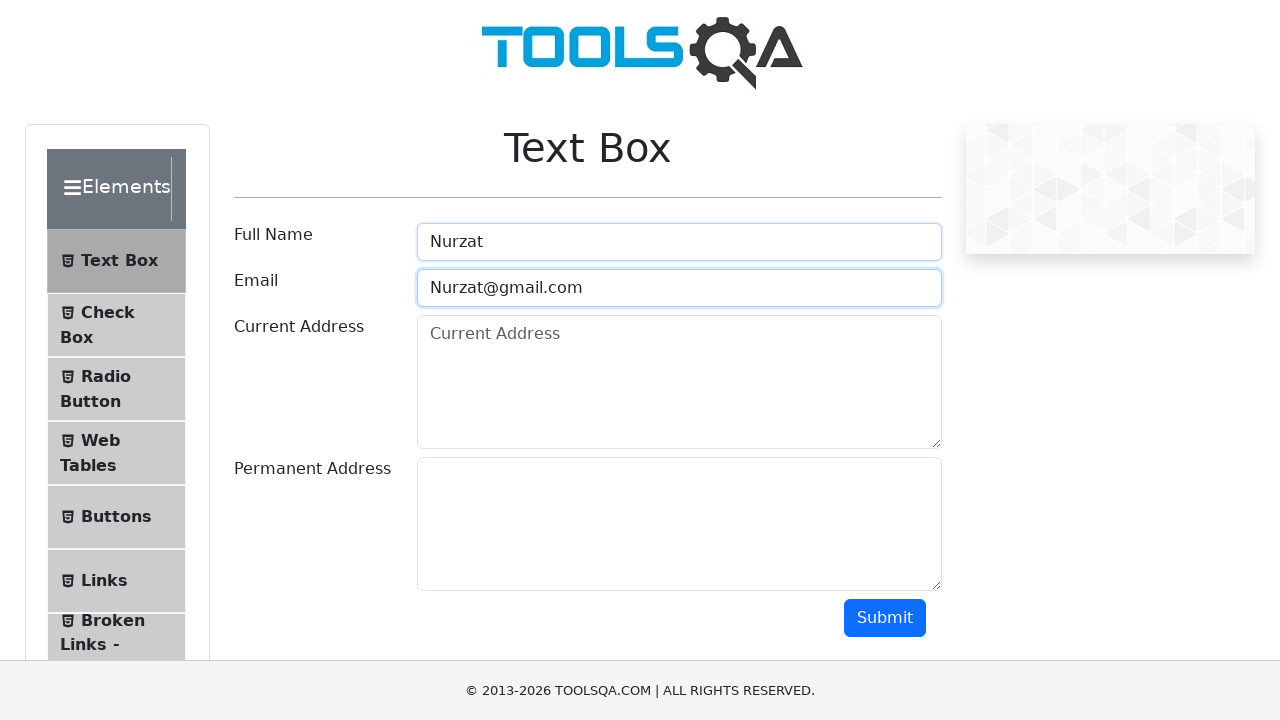

Filled current address field with 'Ton' on #currentAddress
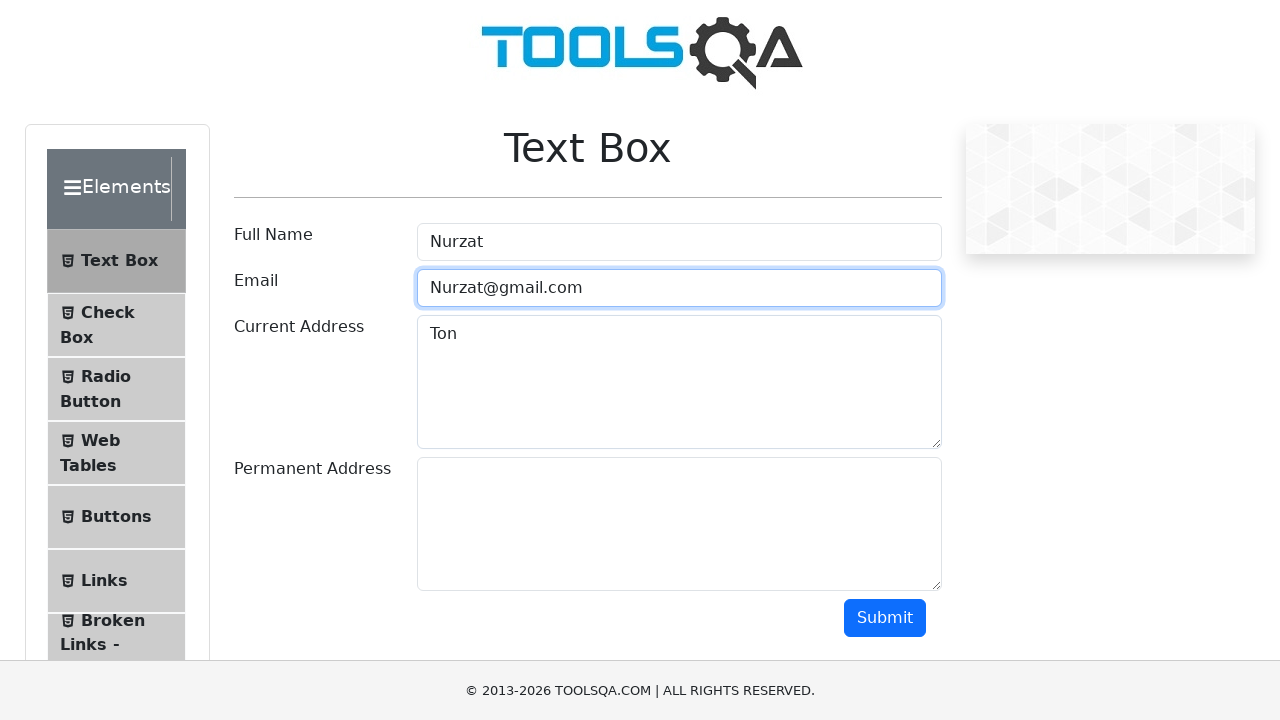

Filled permanent address field with 'Bishkek' on #permanentAddress
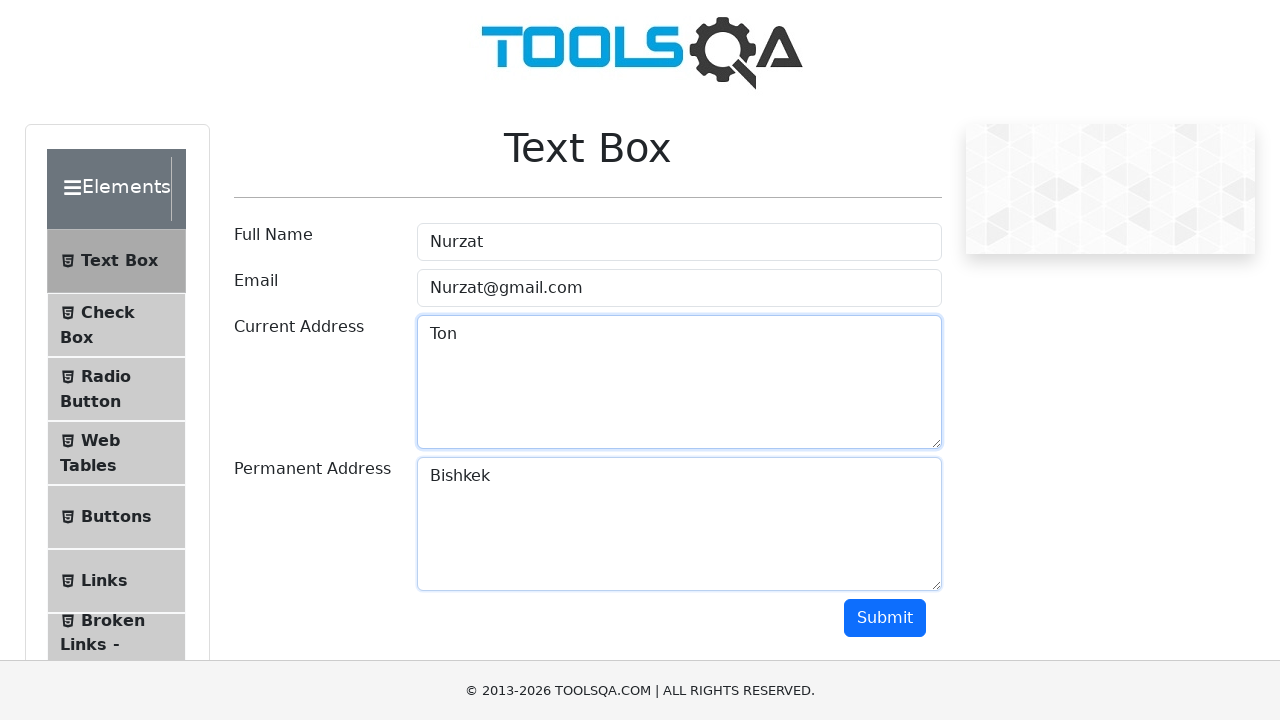

Clicked submit button to submit the form at (885, 618) on #submit
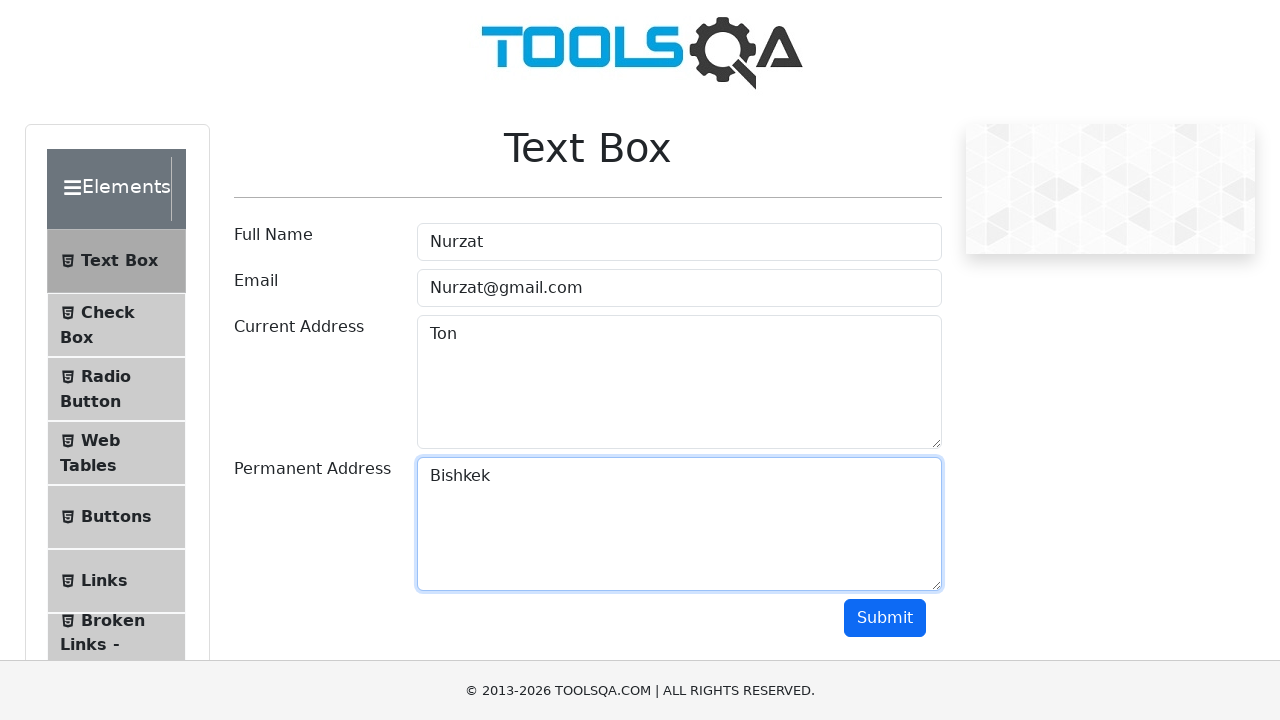

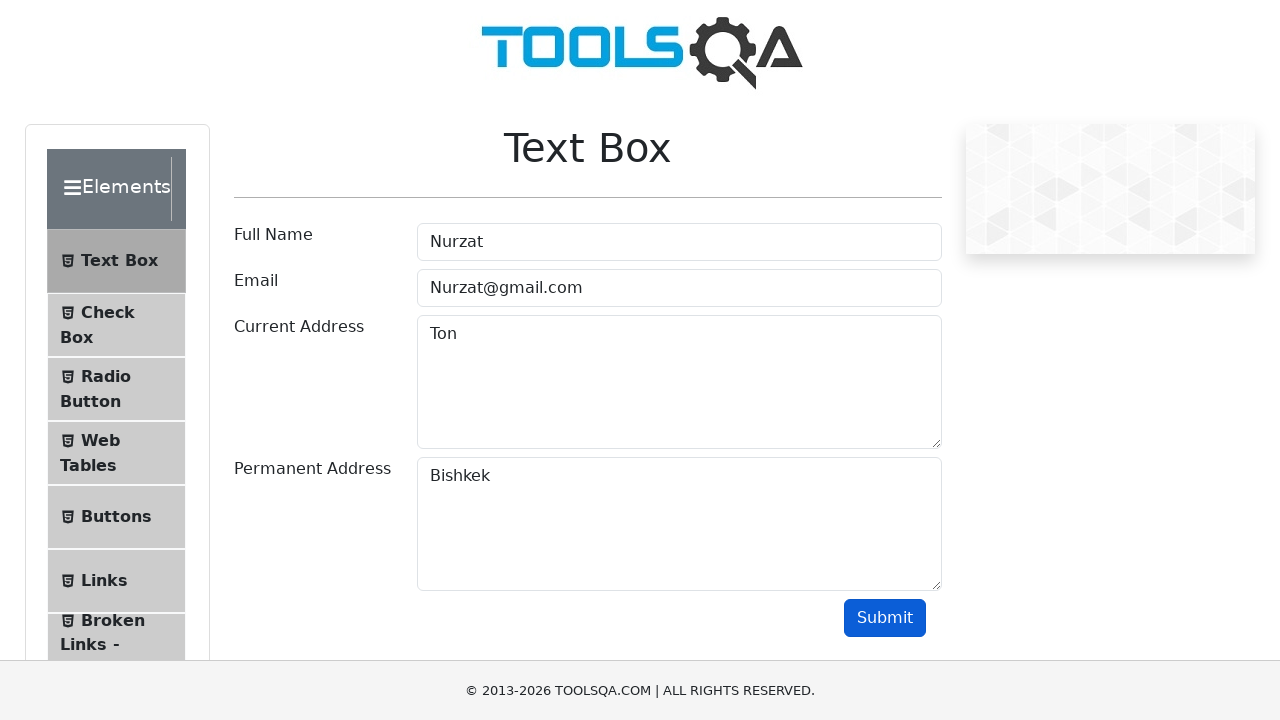